Navigates to jQuery UI slider demo page and attempts to open a link in a new tab using keyboard shortcut (Ctrl+Enter)

Starting URL: https://jqueryui.com/slider/

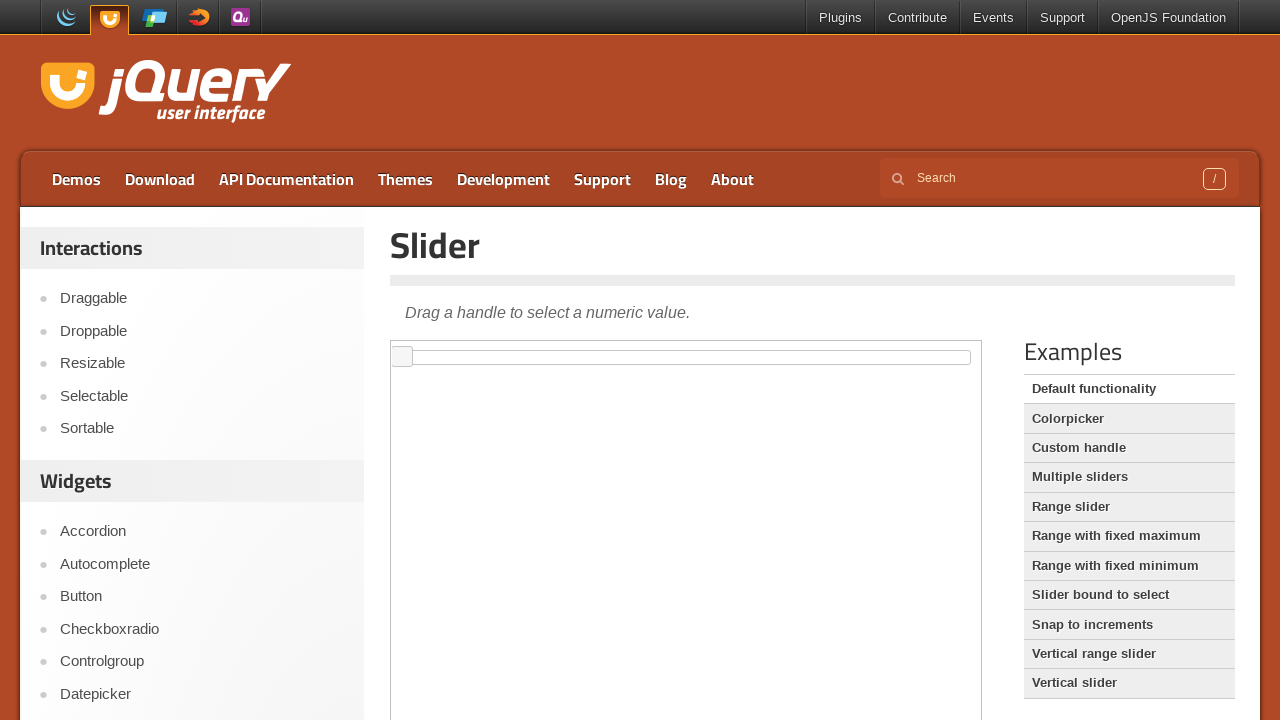

Waited for page to load (domcontentloaded)
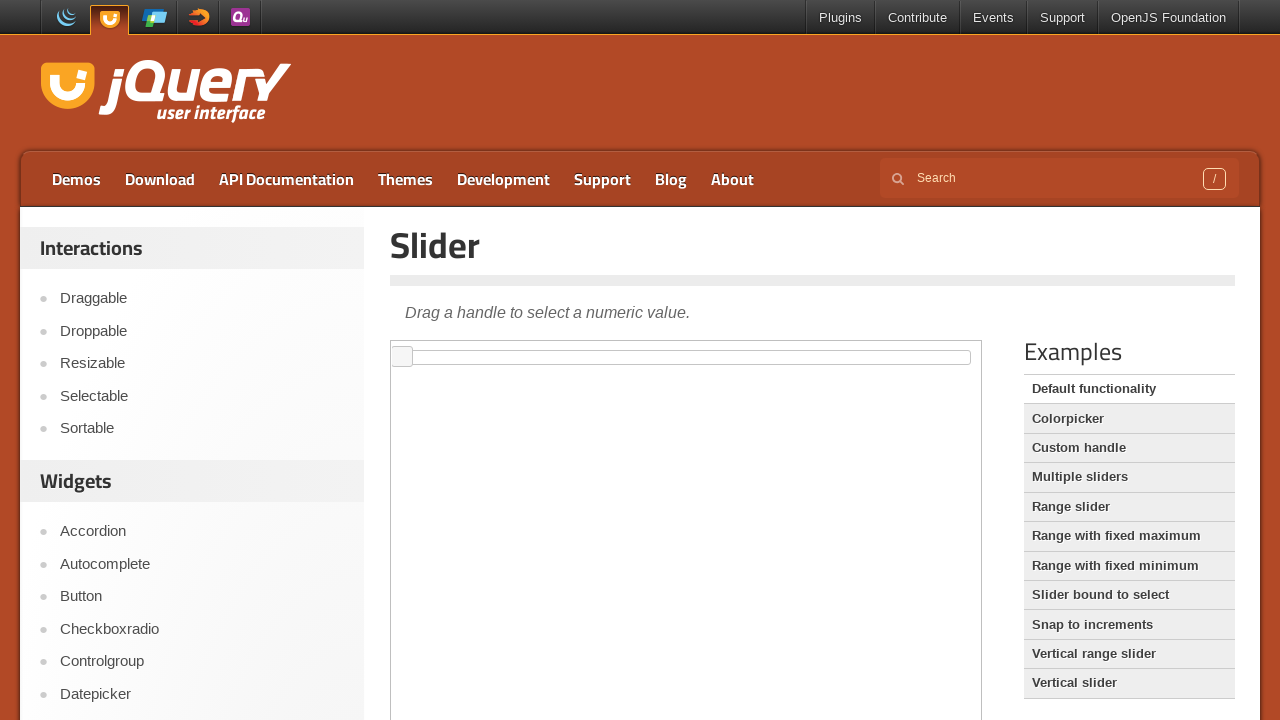

Pressed Control key down
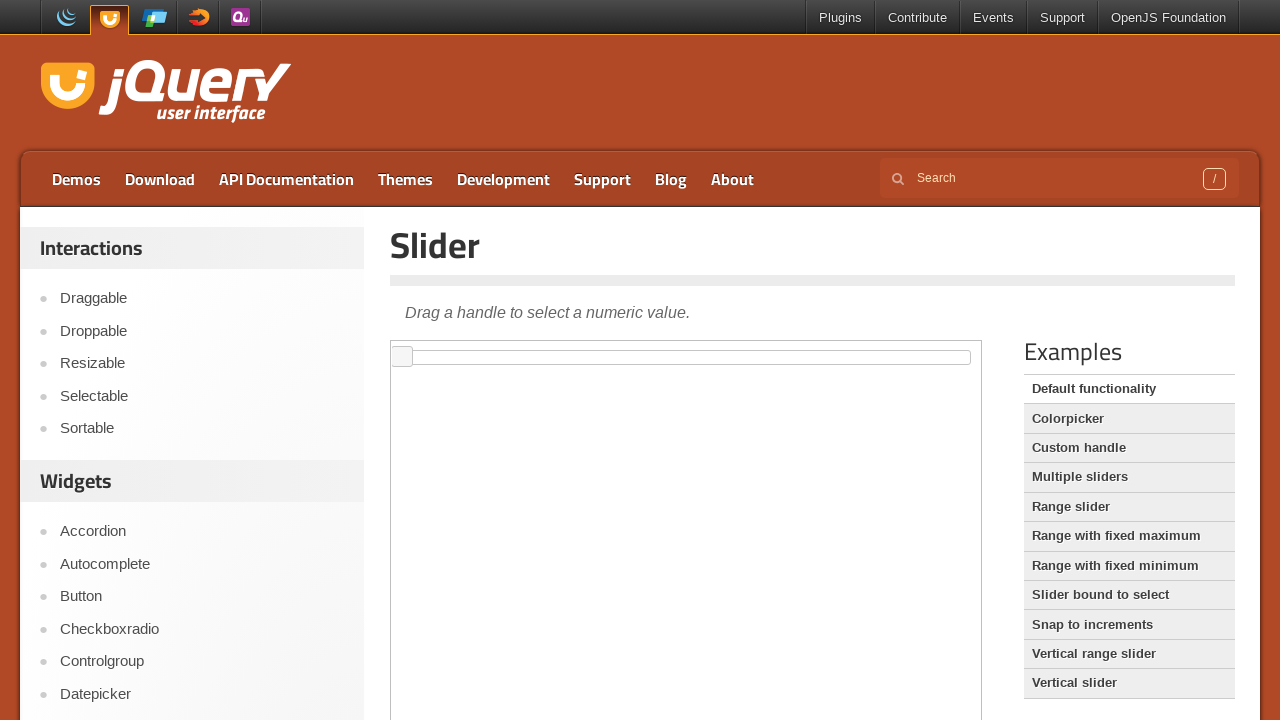

Clicked Slider link with Control modifier to open in new tab at (1129, 477) on a:has-text('Slider')
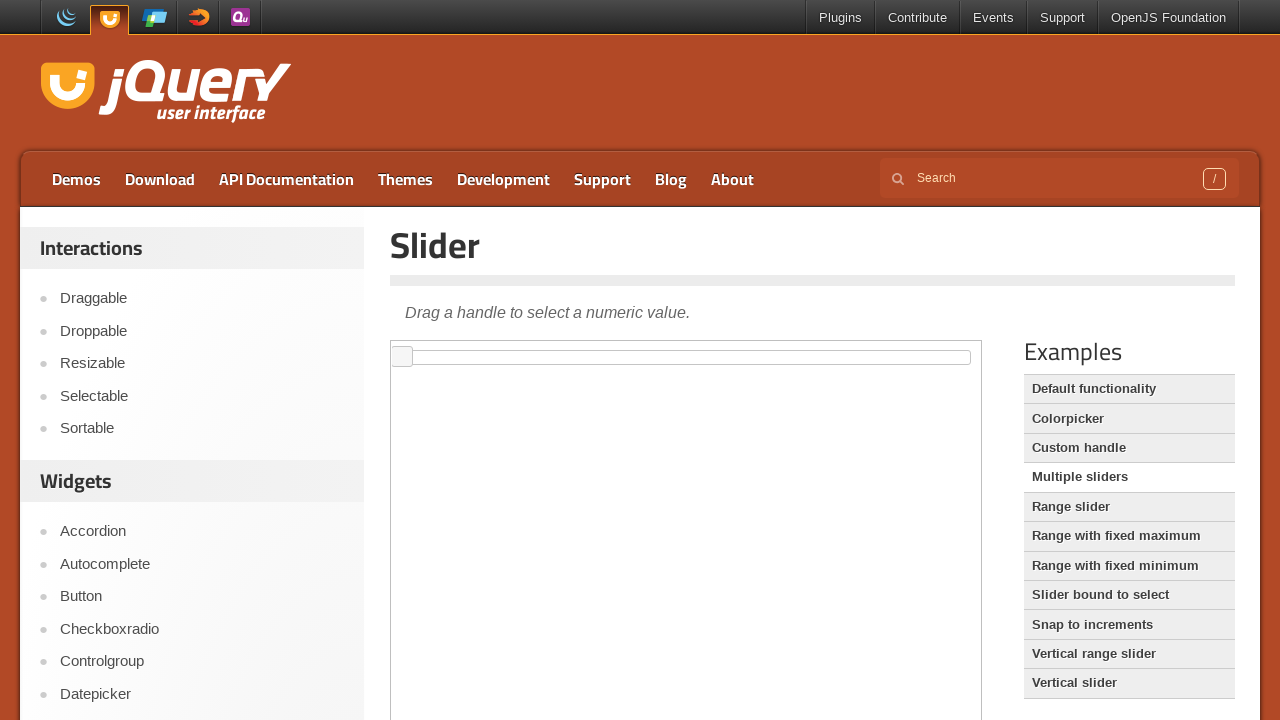

Released Control key
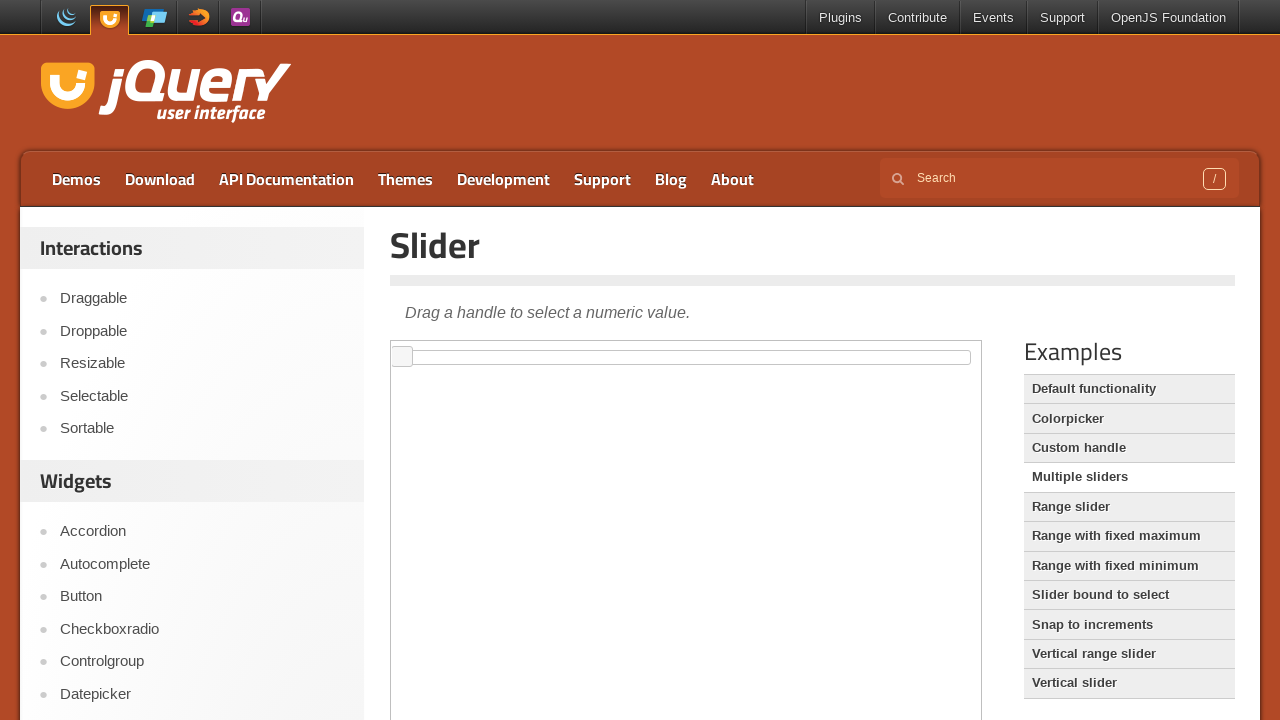

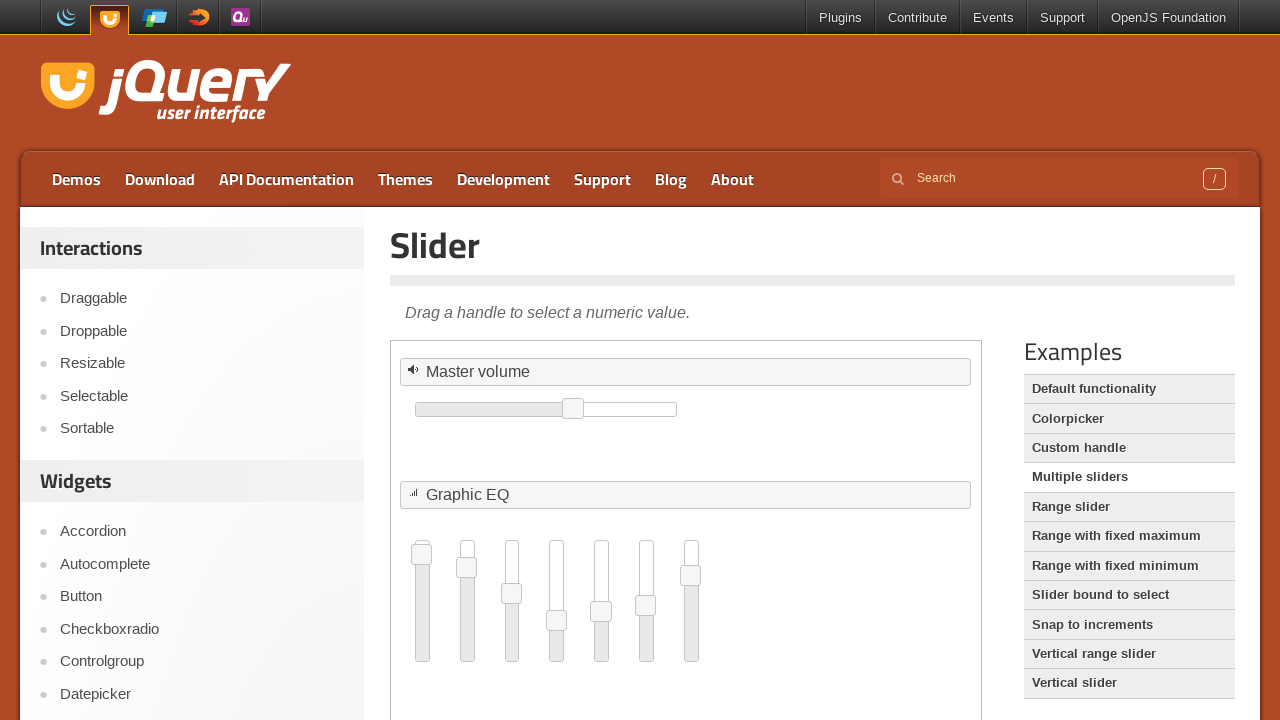